Tests selection behavior of radio buttons and checkboxes by clicking to select them, verifying selection state, then deselecting the checkbox and verifying it's no longer selected

Starting URL: https://automationfc.github.io/basic-form/index.html

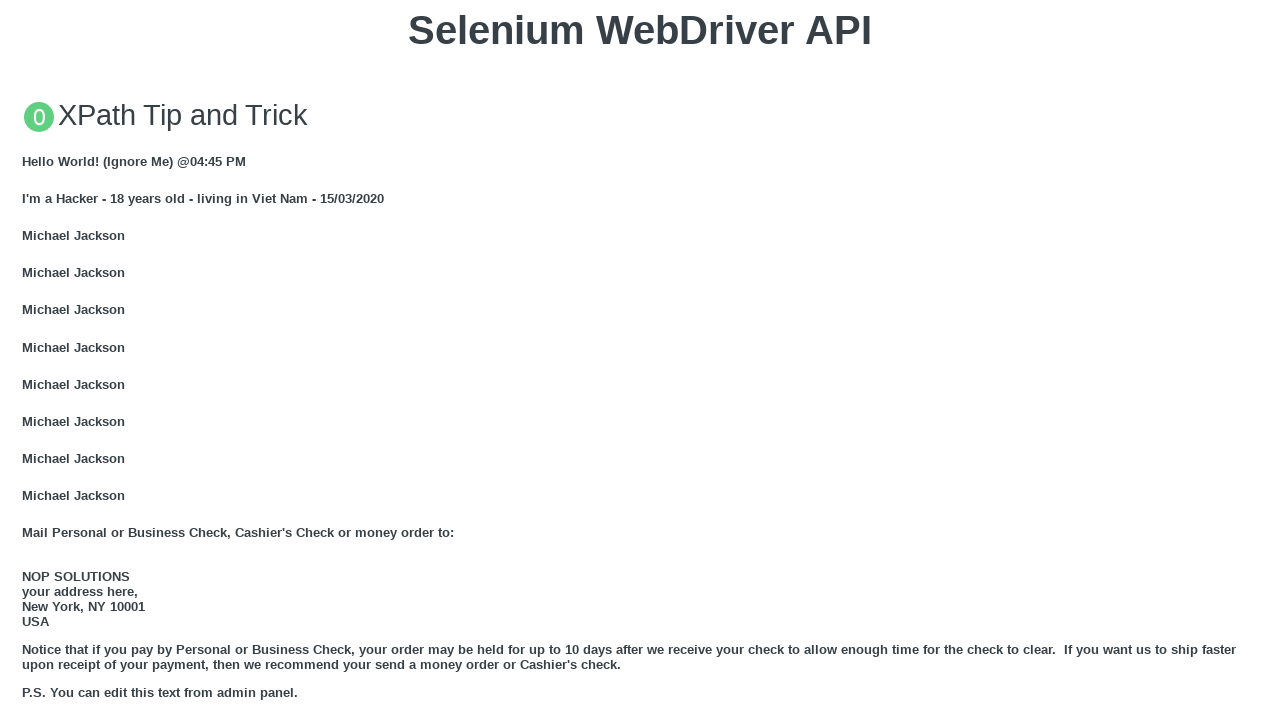

Waited for 'Age Under 18' radio button to load
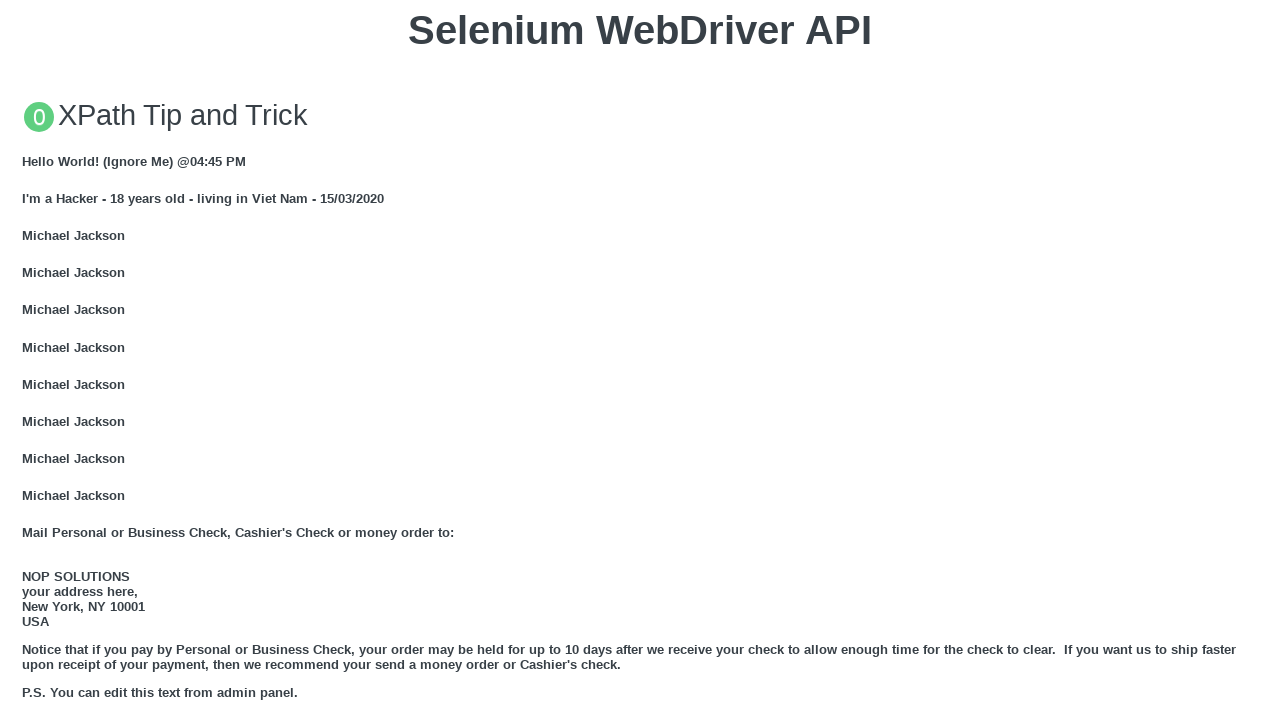

Clicked 'Age Under 18' radio button to select it at (28, 360) on xpath=//input[@id='under_18']
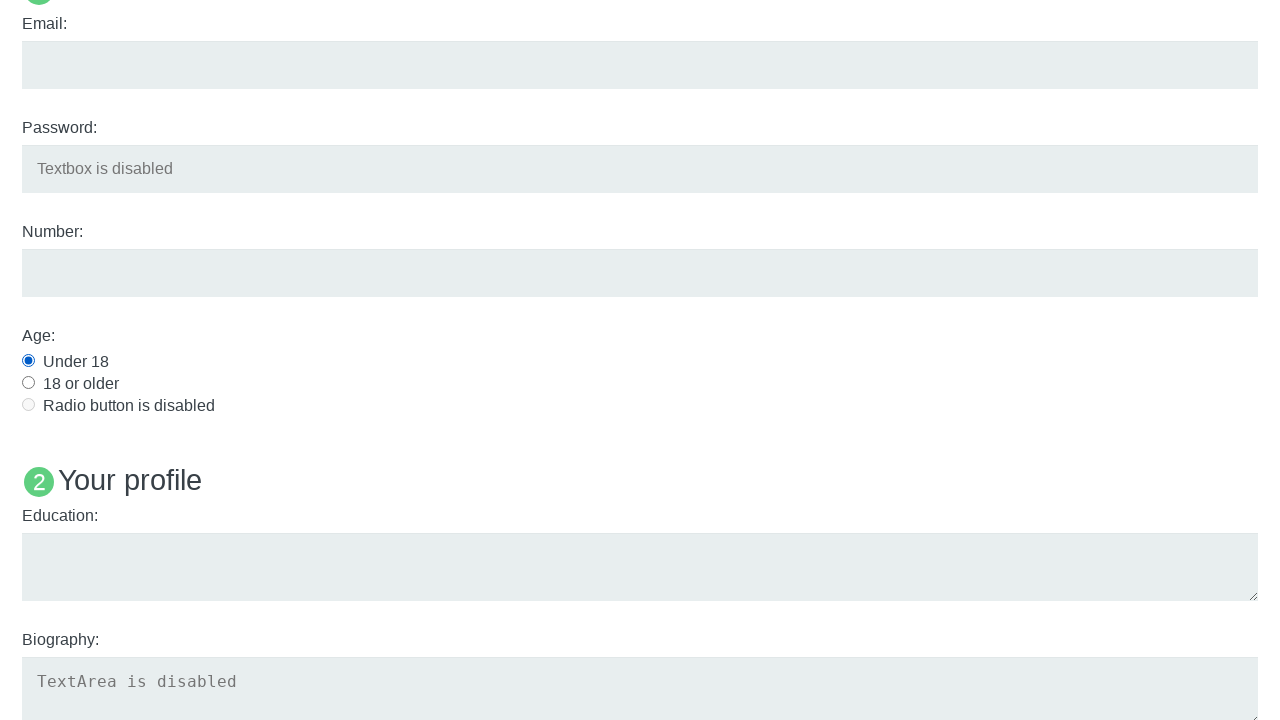

Clicked Java checkbox to select it at (28, 361) on xpath=//input[@id='java']
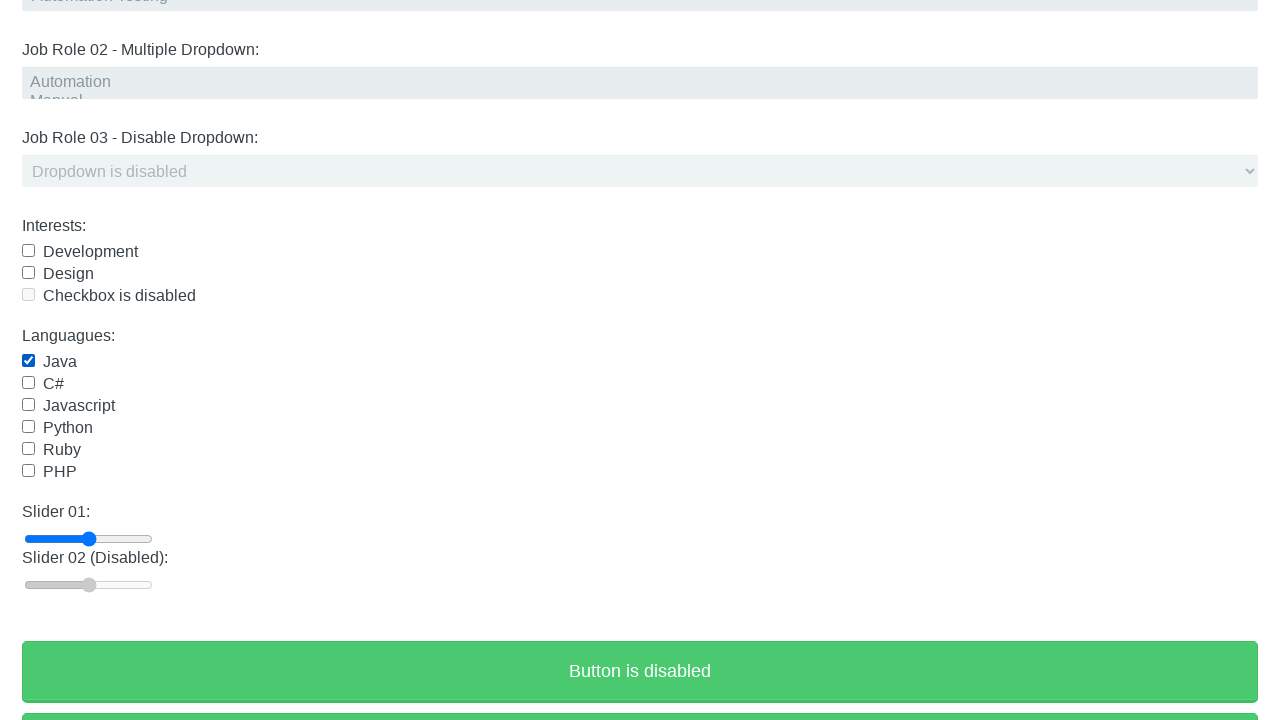

Verified 'Age Under 18' radio button is selected
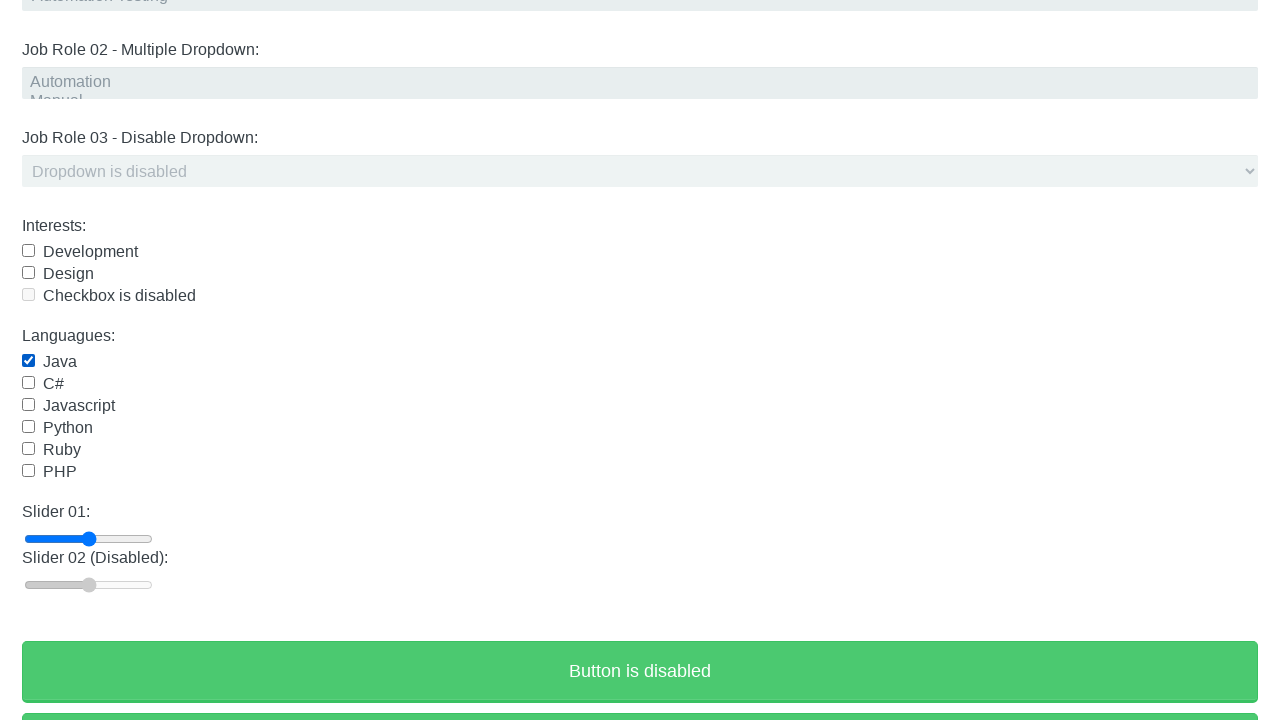

Verified Java checkbox is selected
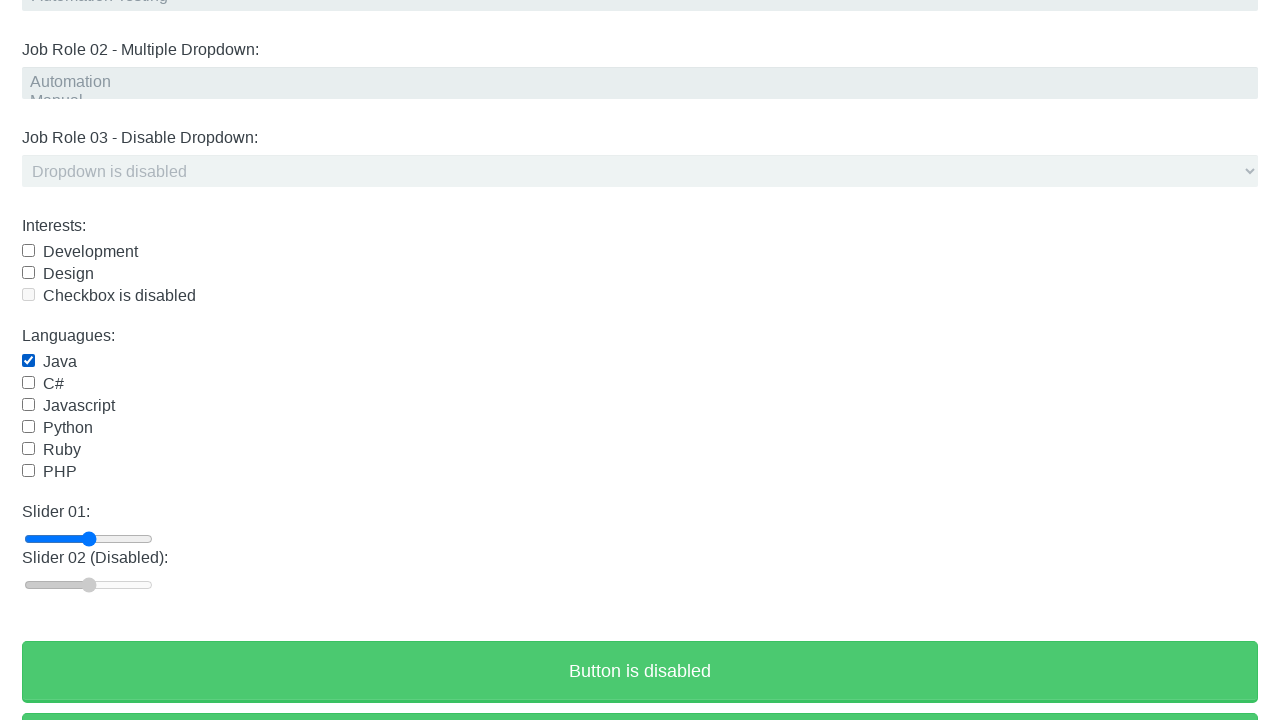

Clicked Java checkbox to deselect it at (28, 361) on xpath=//input[@id='java']
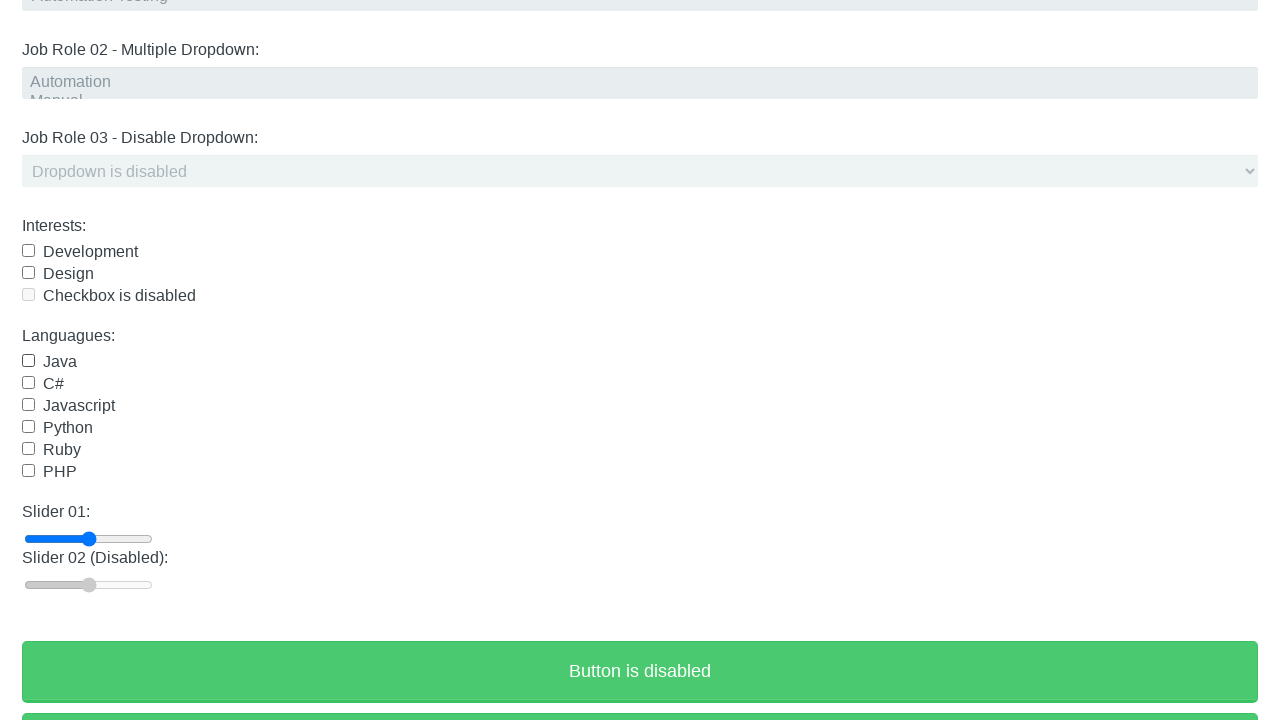

Verified Java checkbox is deselected
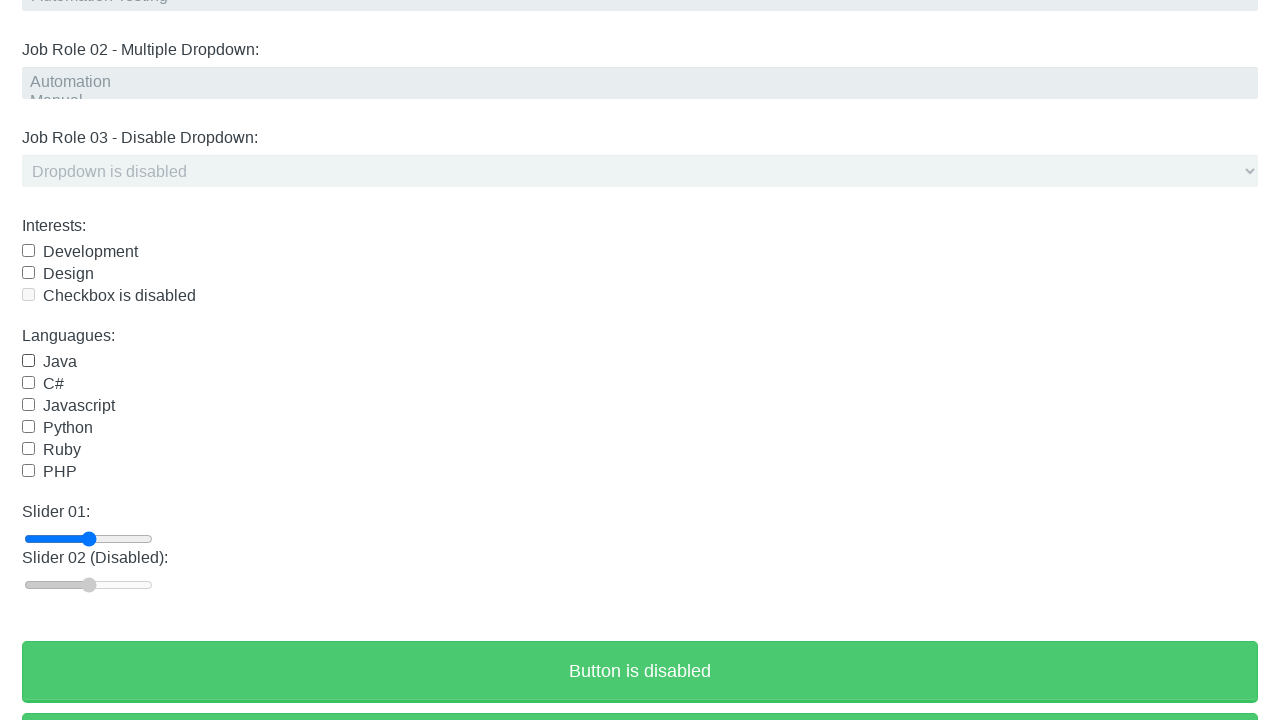

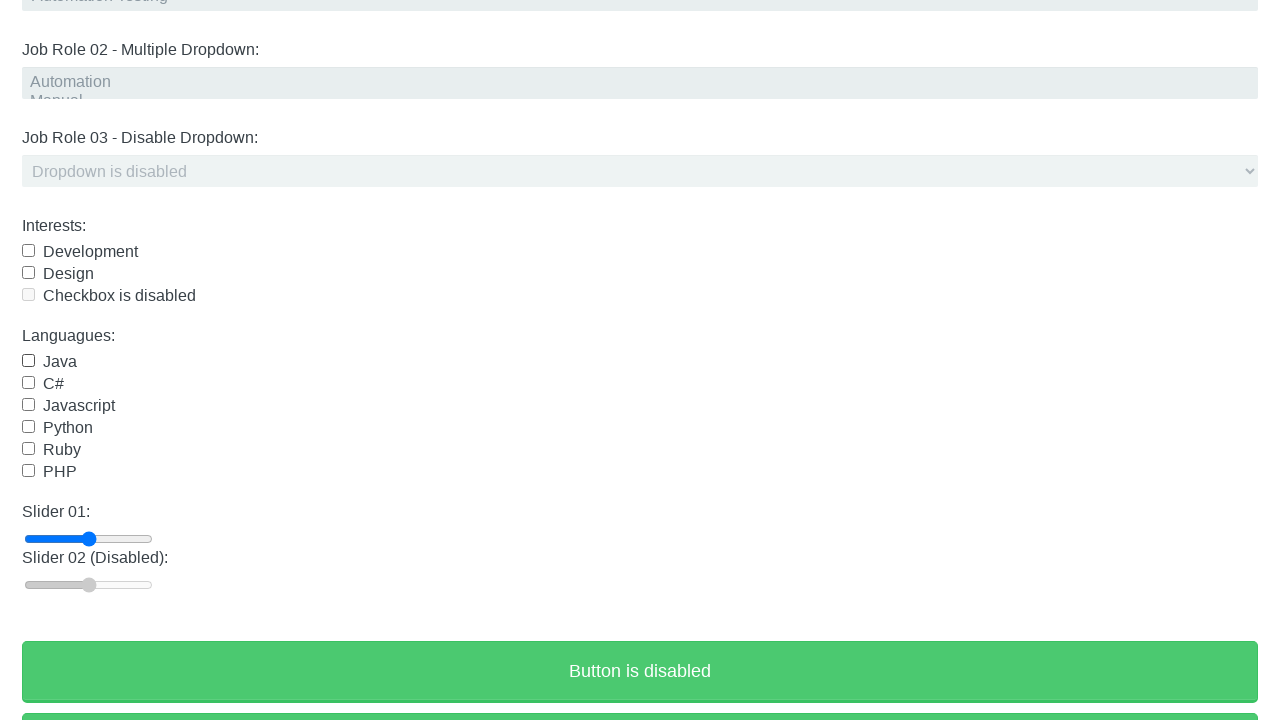